Tests JavaScript prompt alert functionality by switching to an iframe, triggering a prompt, entering text, and verifying the result

Starting URL: https://www.w3schools.com/jsref/tryit.asp?filename=tryjsref_prompt1

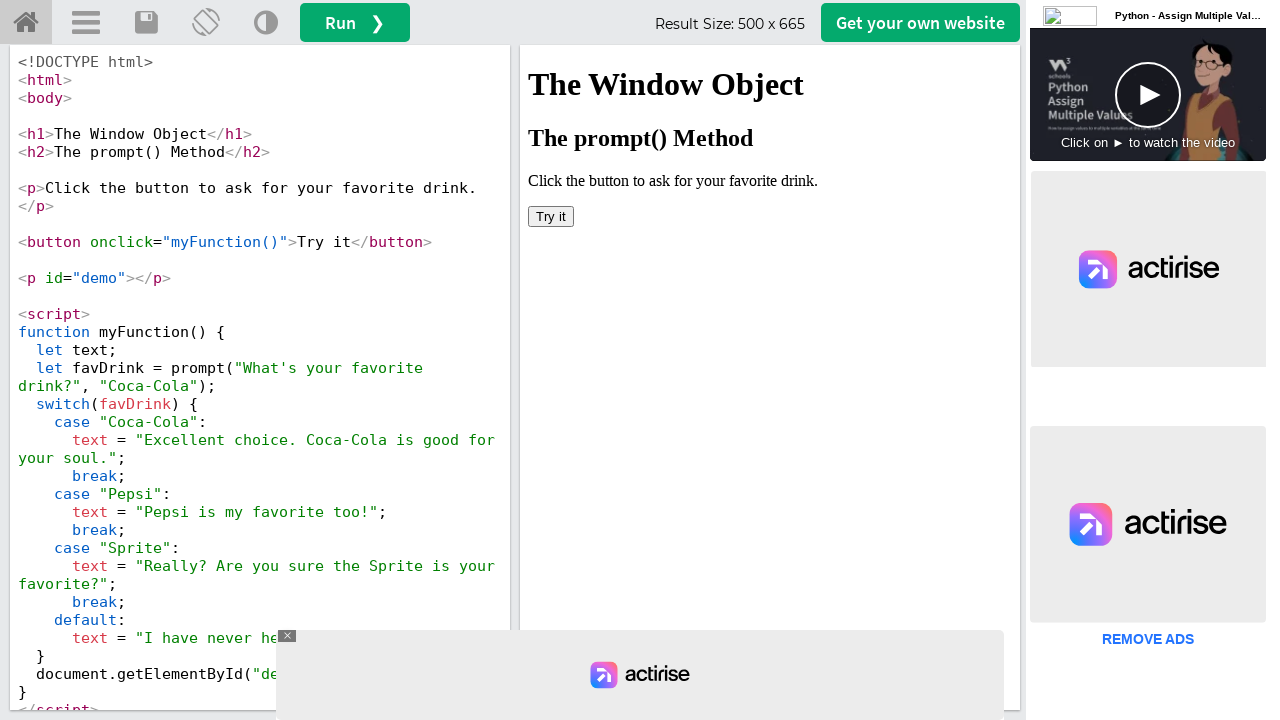

Located iframe with ID 'iframeResult'
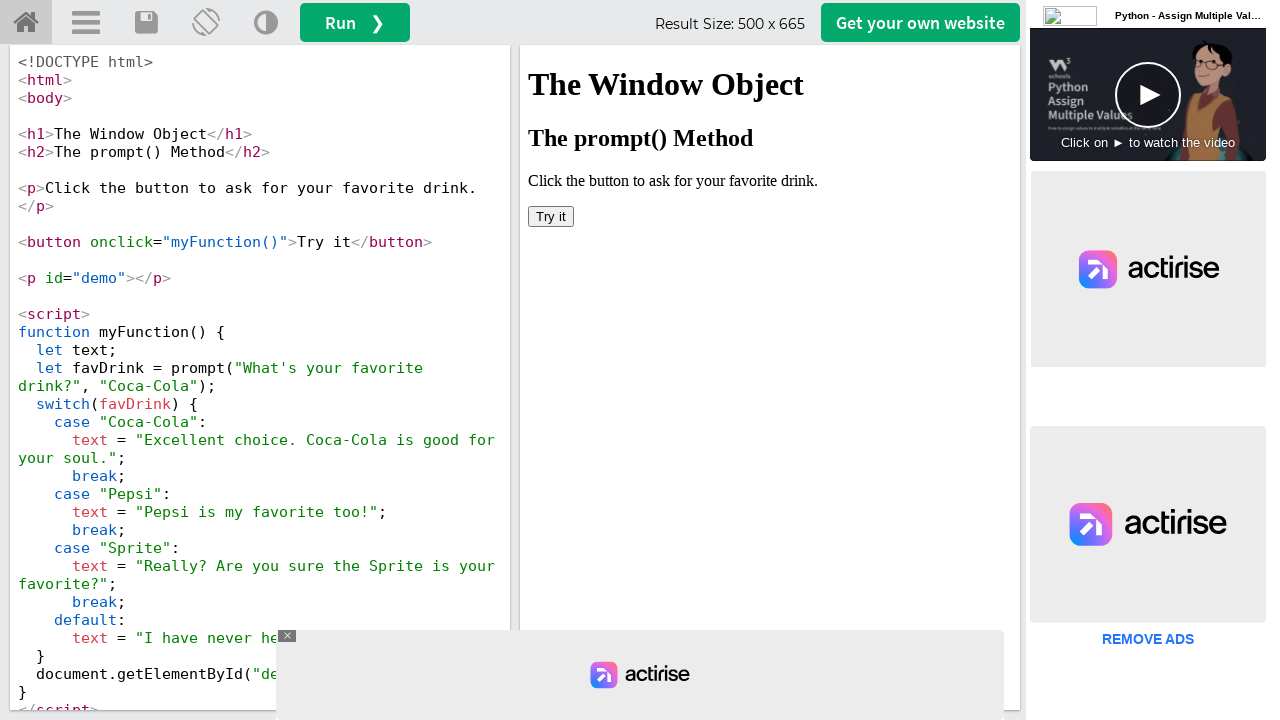

Clicked 'Try it' button in iframe at (551, 216) on #iframeResult >> internal:control=enter-frame >> button:has-text('Try it')
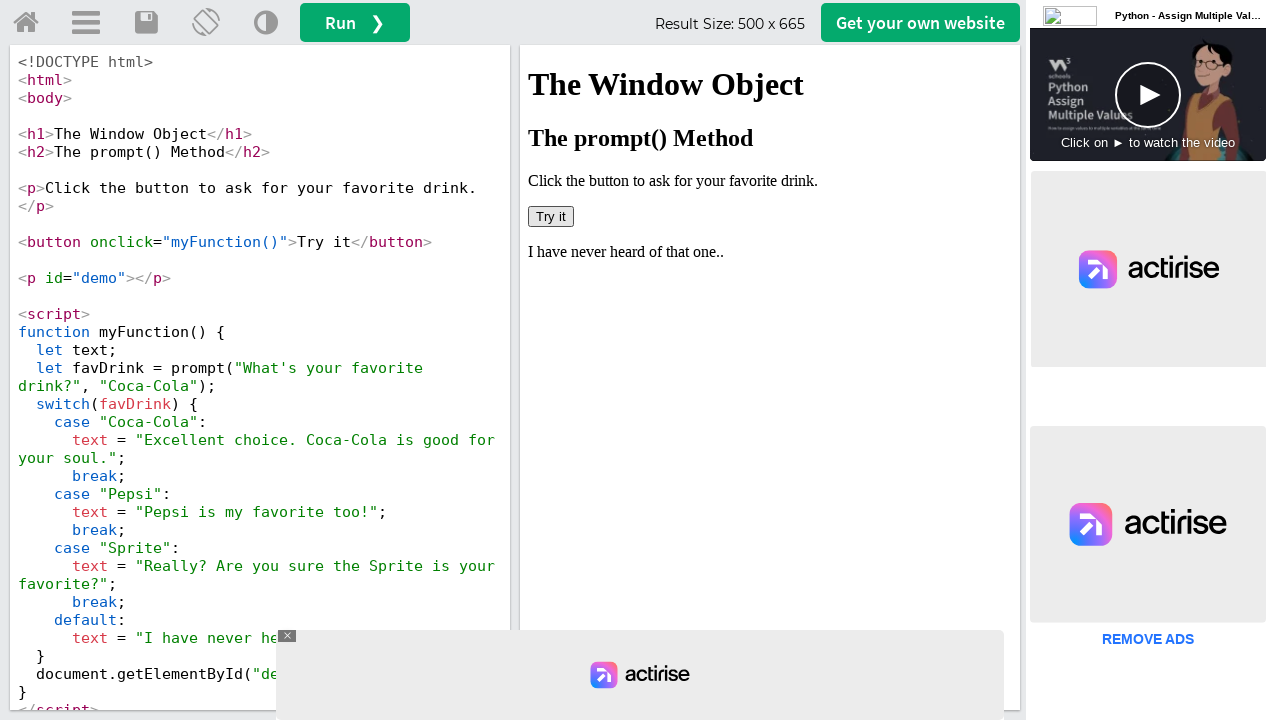

Set up dialog handler to accept prompt with text 'Sprite'
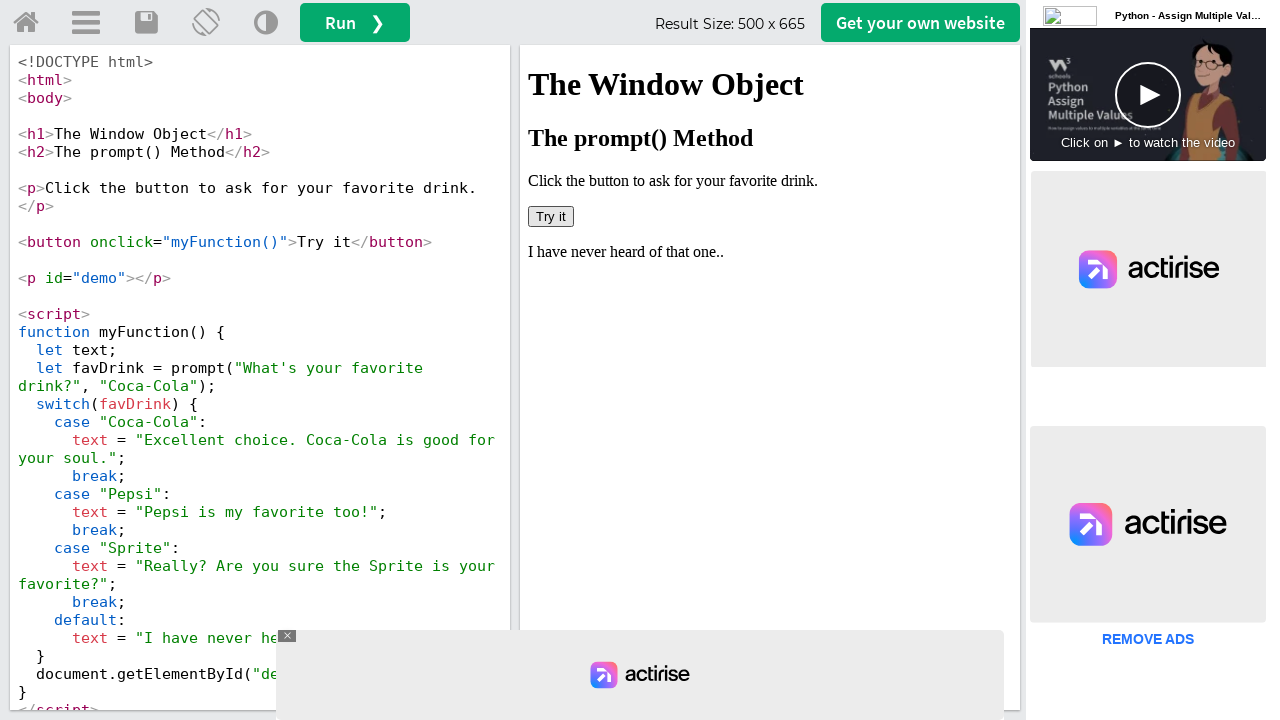

Clicked 'Try it' button again to trigger prompt dialog at (551, 216) on #iframeResult >> internal:control=enter-frame >> button:has-text('Try it')
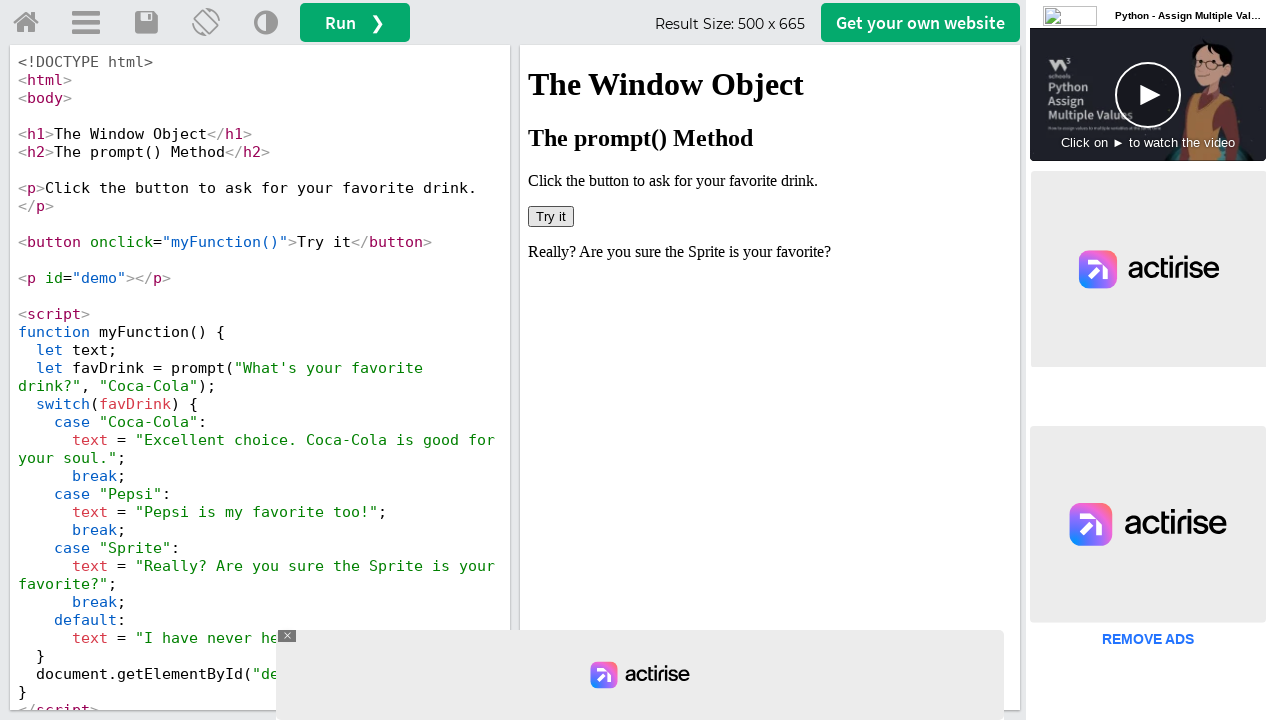

Retrieved text content from #demo element
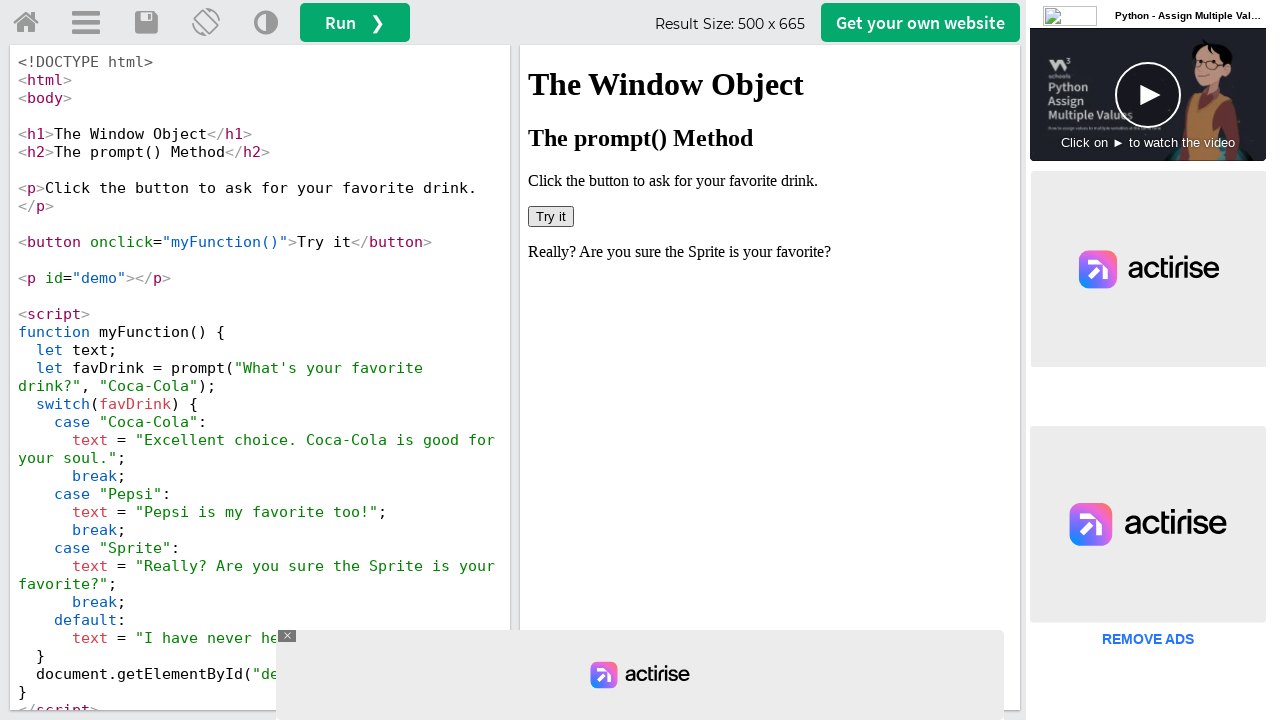

Verified result text: Really? Are you sure the Sprite is your favorite?
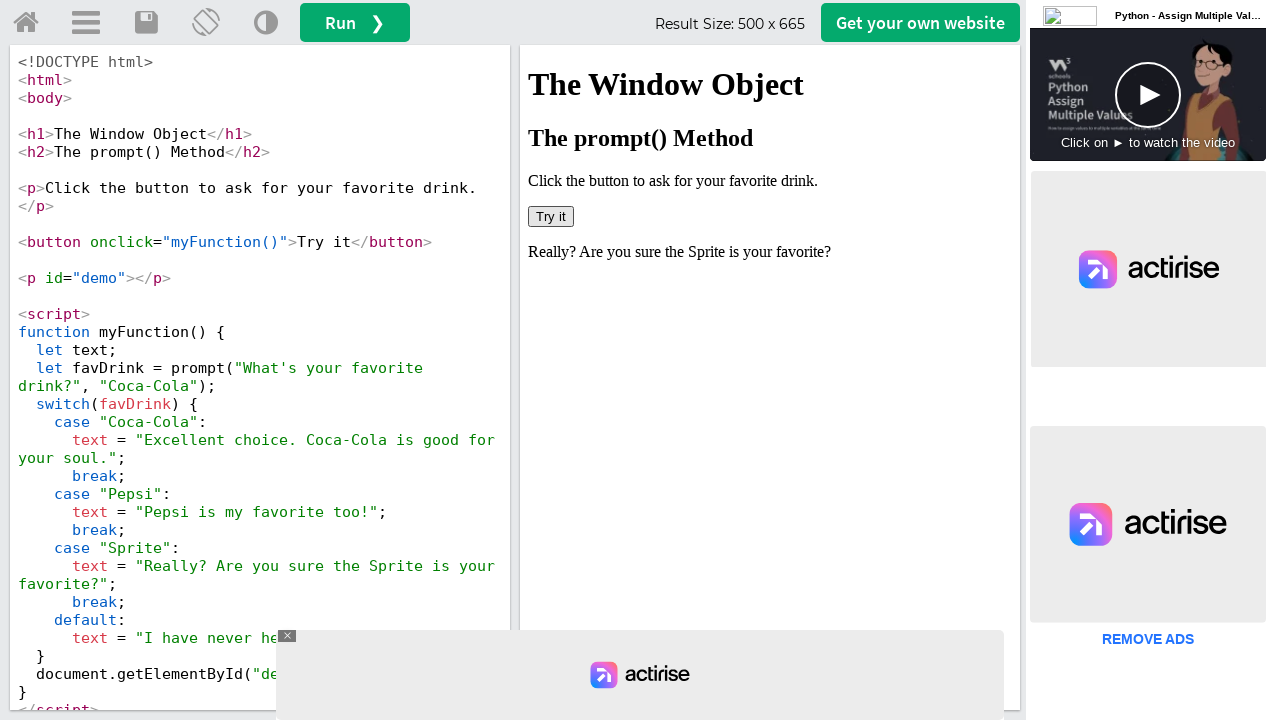

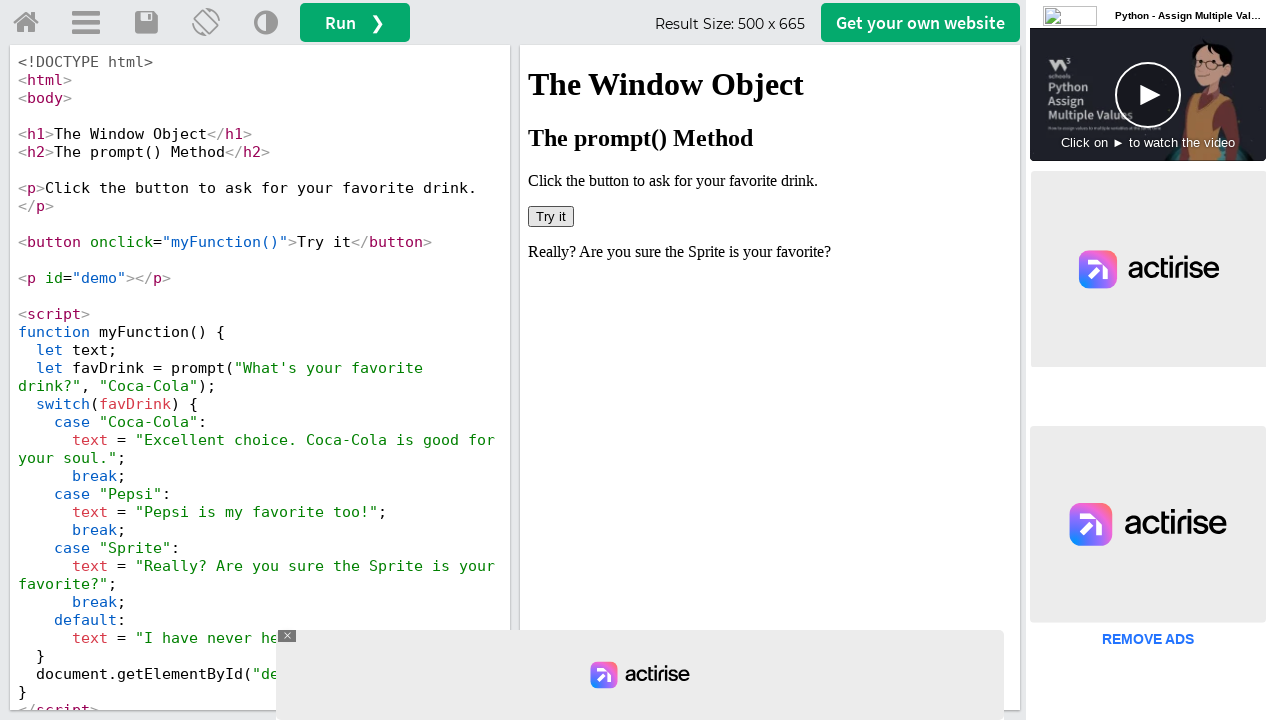